Navigates to iLovePDF's PDF to JPG conversion page and initiates a file upload by clicking the file picker button

Starting URL: https://www.ilovepdf.com/pdf_to_jpg

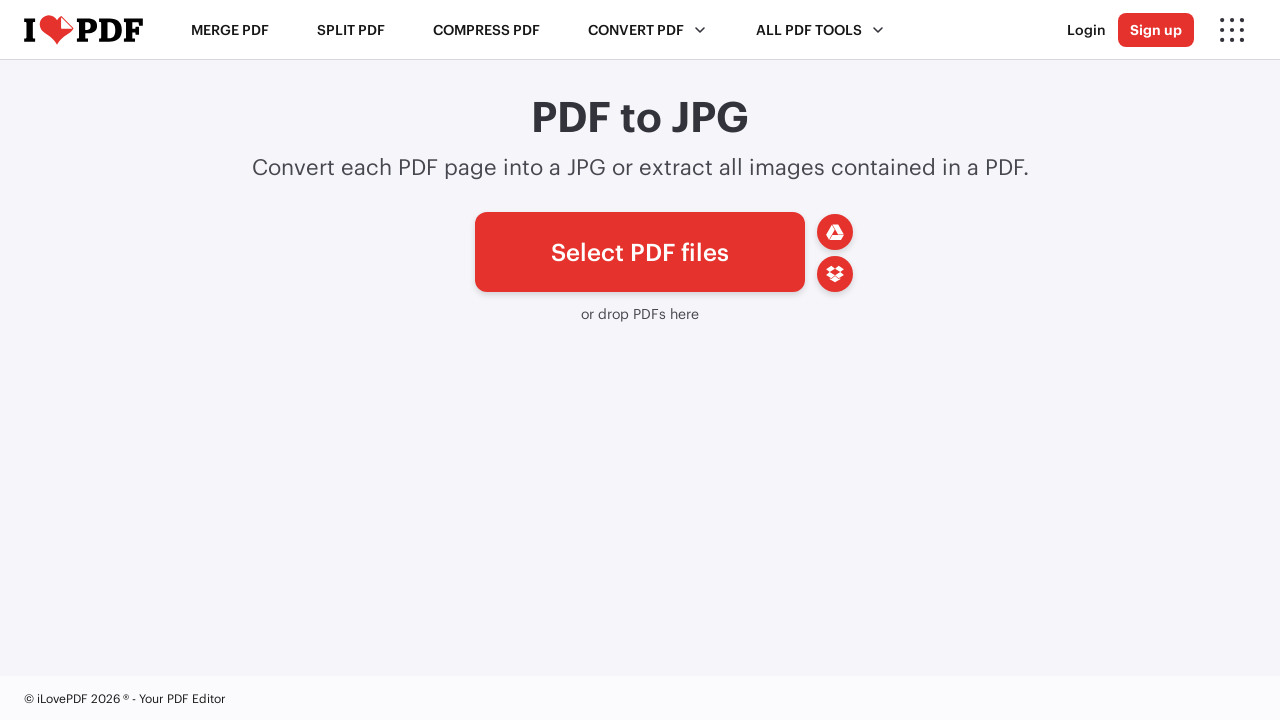

Navigated to iLovePDF PDF to JPG conversion page
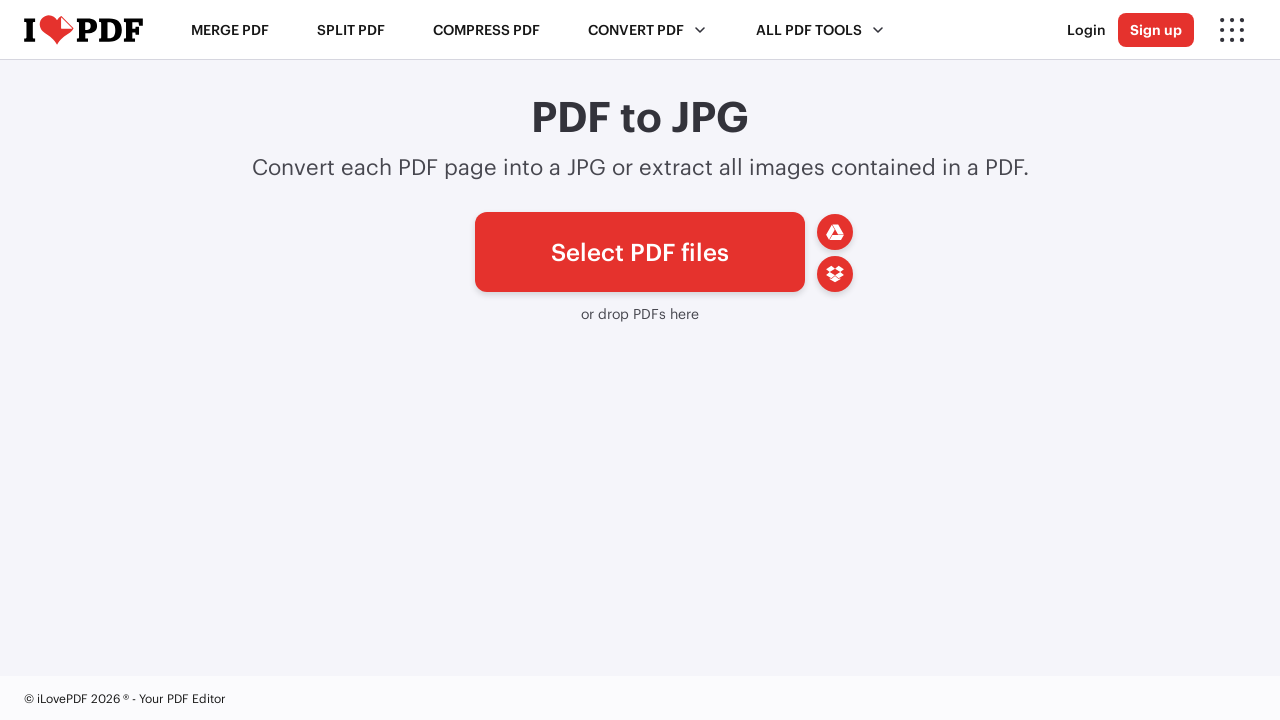

Clicked file picker button to initiate upload at (640, 252) on #pickfiles
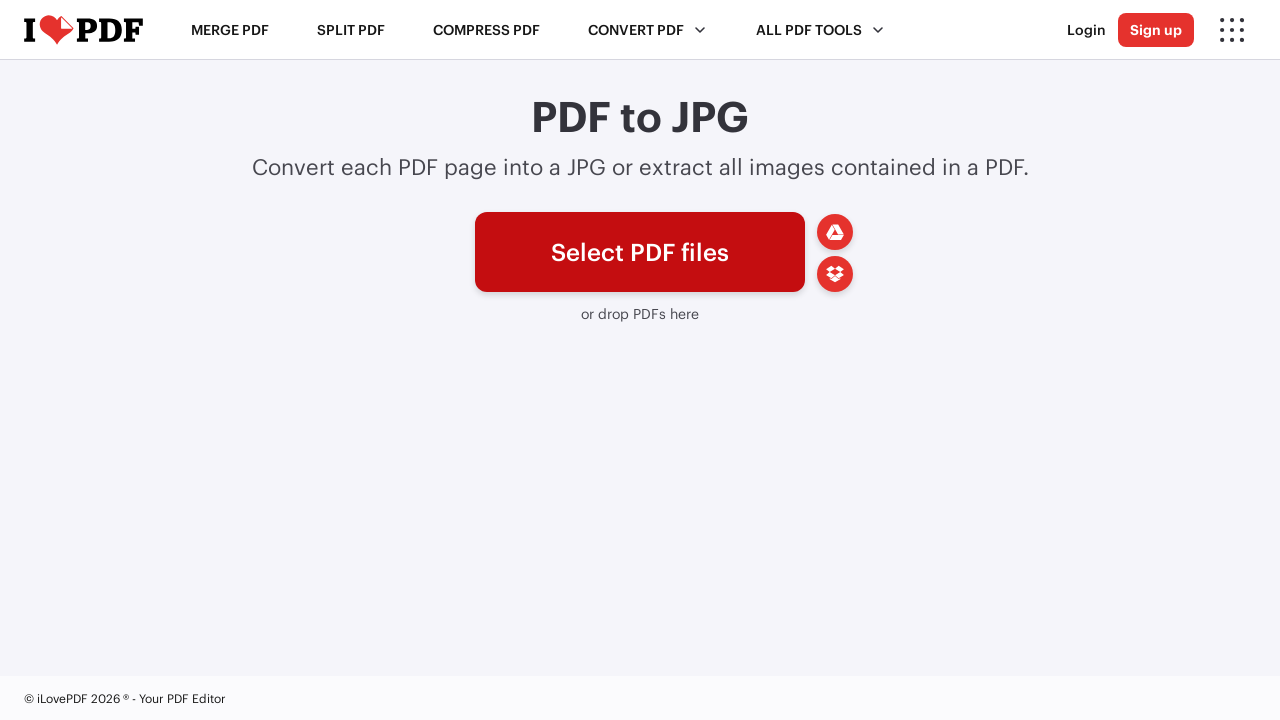

Waited for file upload dialog or UI changes
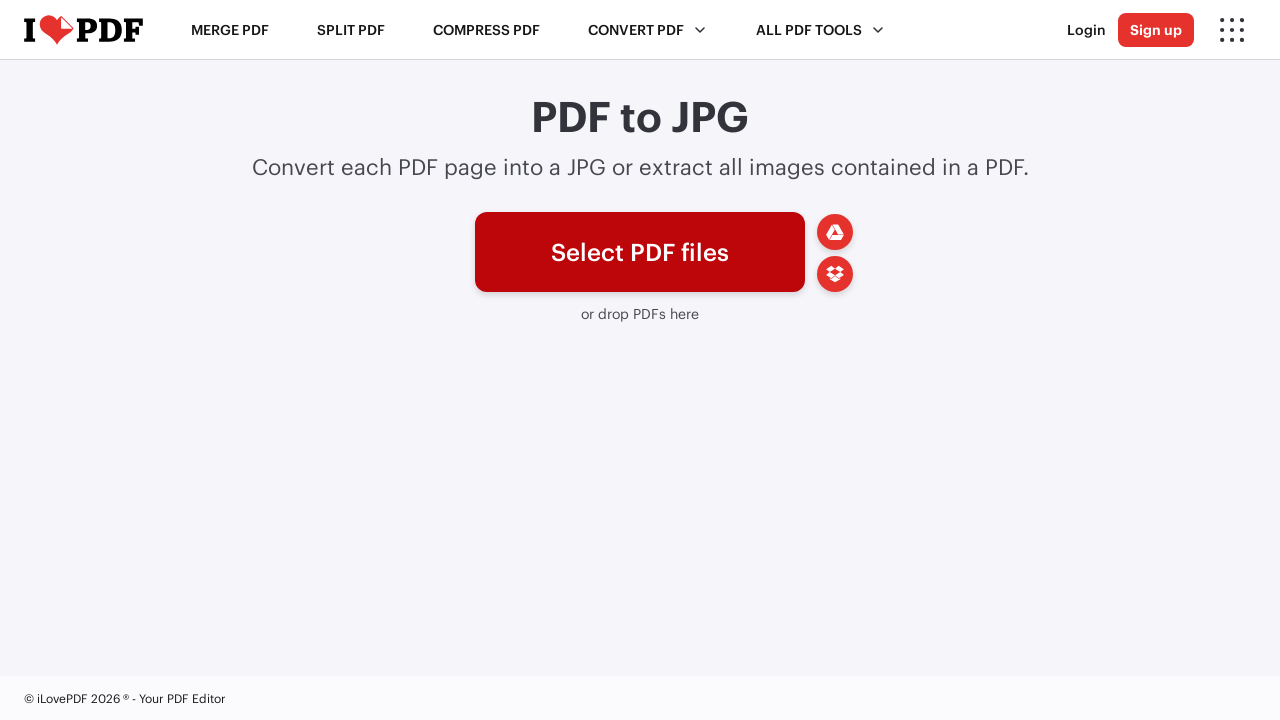

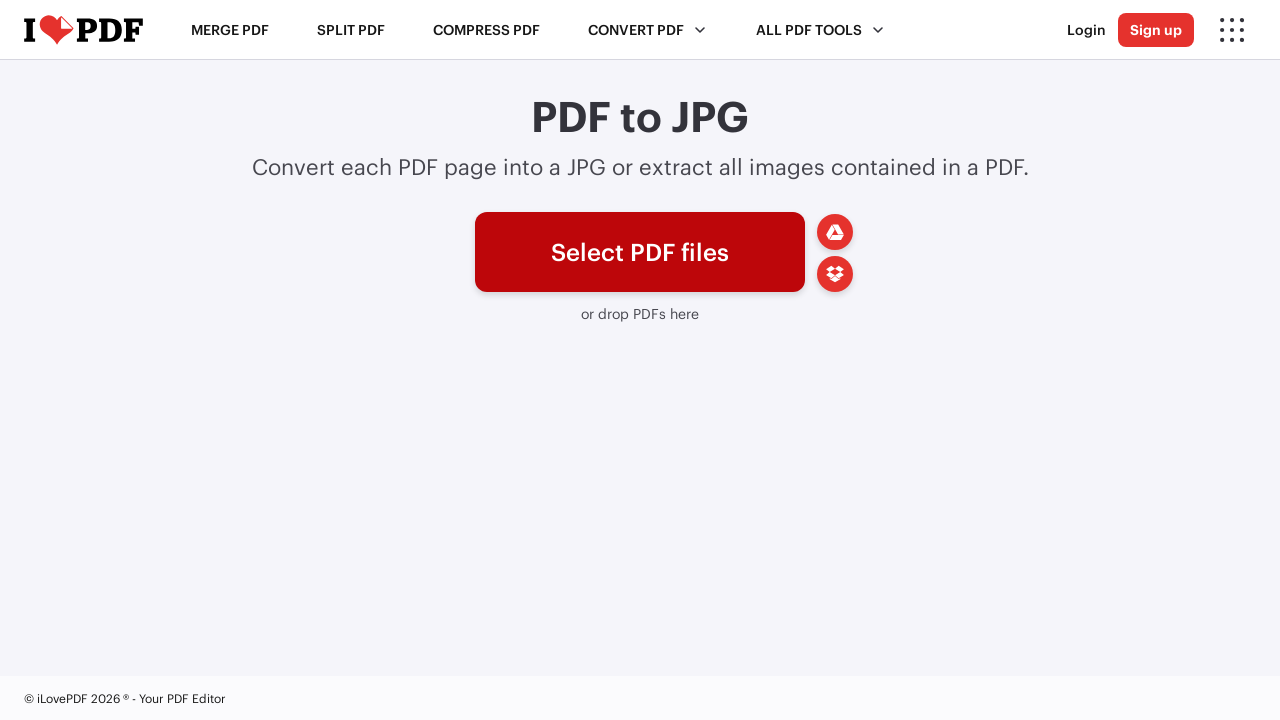